Tests the modal dialog functionality by creating a new user. Opens a create user modal, fills in name, email, and password fields, submits the form, and verifies the user is added to the list.

Starting URL: http://www.seleniumui.moderntester.pl/modal-dialog.php

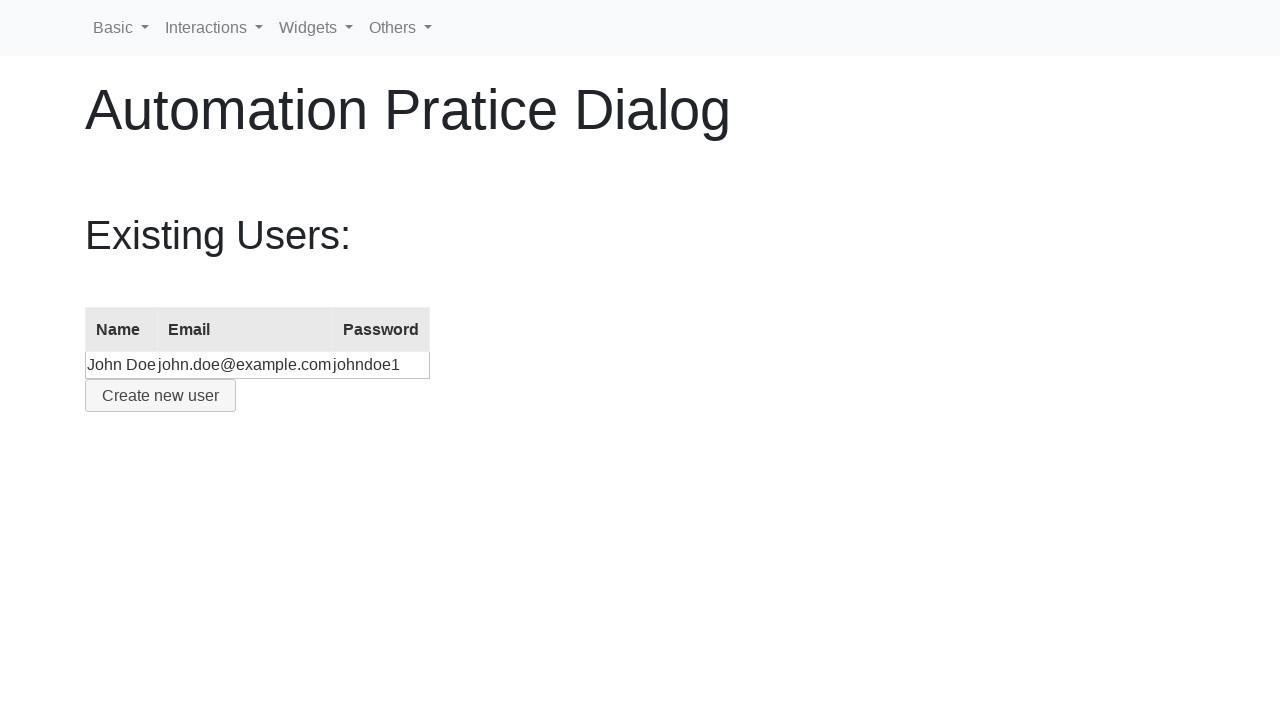

Waited for users table to load
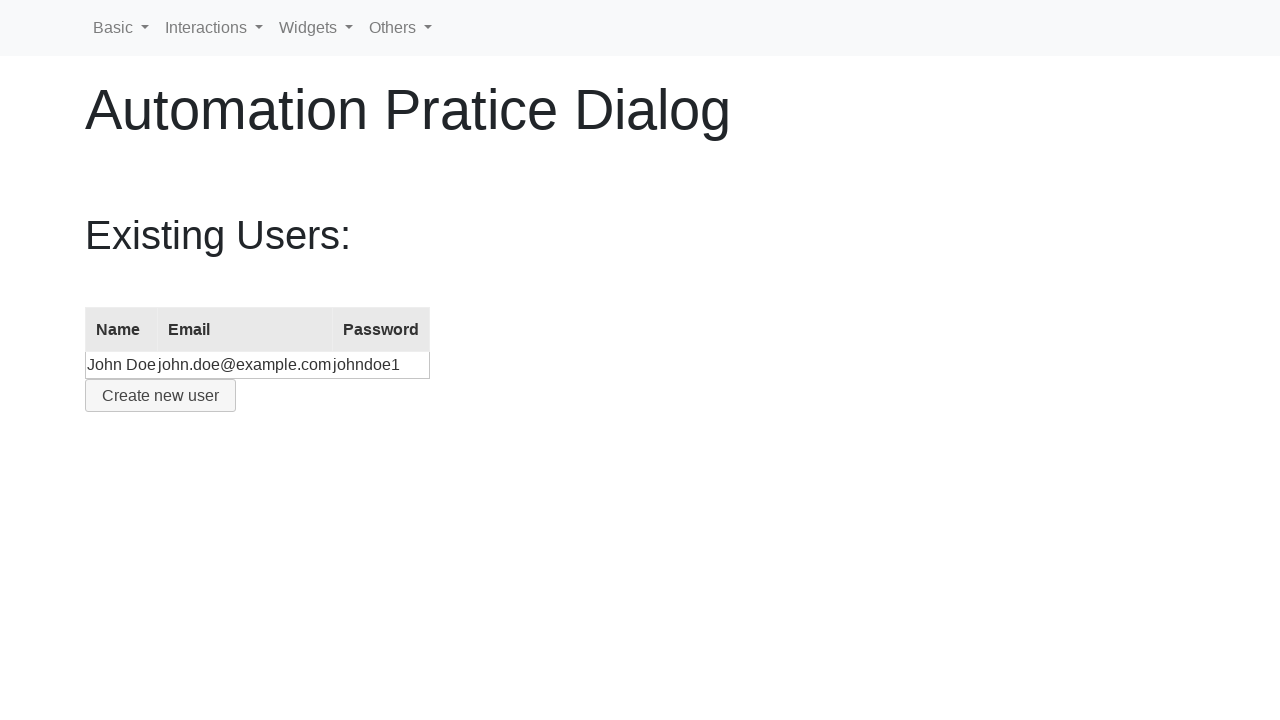

Got initial user count: 1
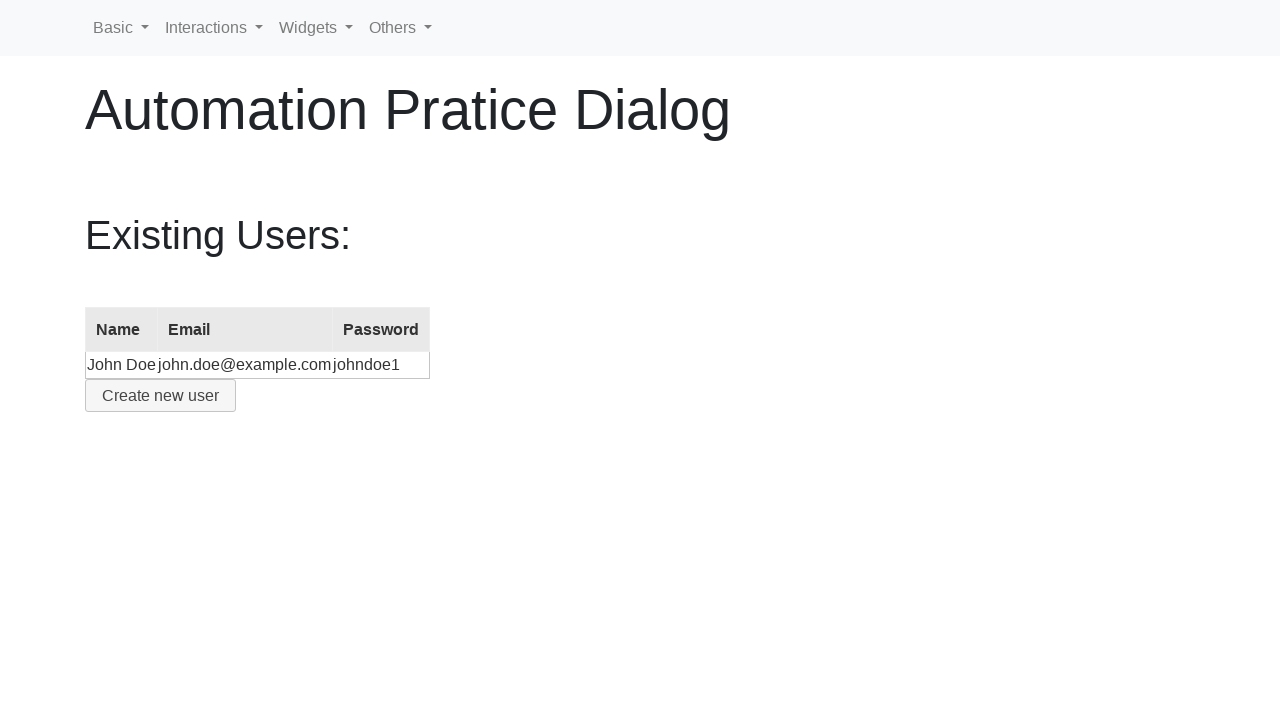

Clicked 'Create new user' button at (160, 396) on button:has-text('Create new user')
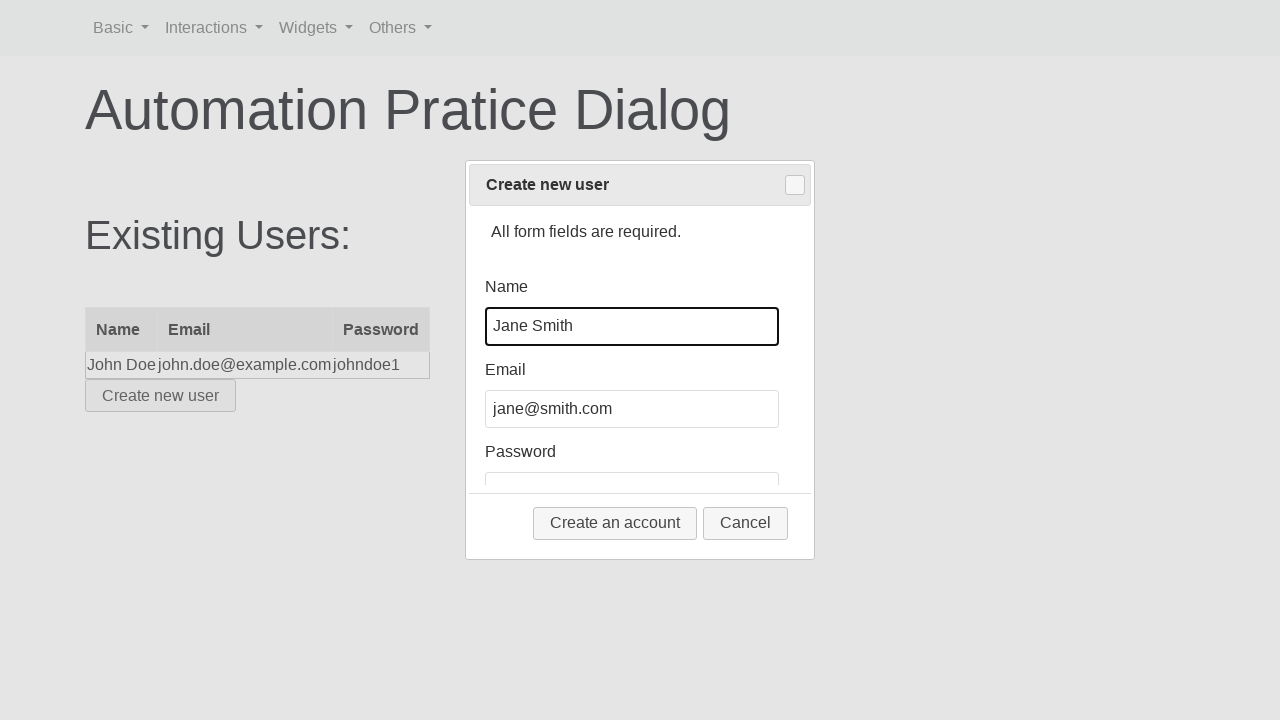

Create user modal dialog appeared
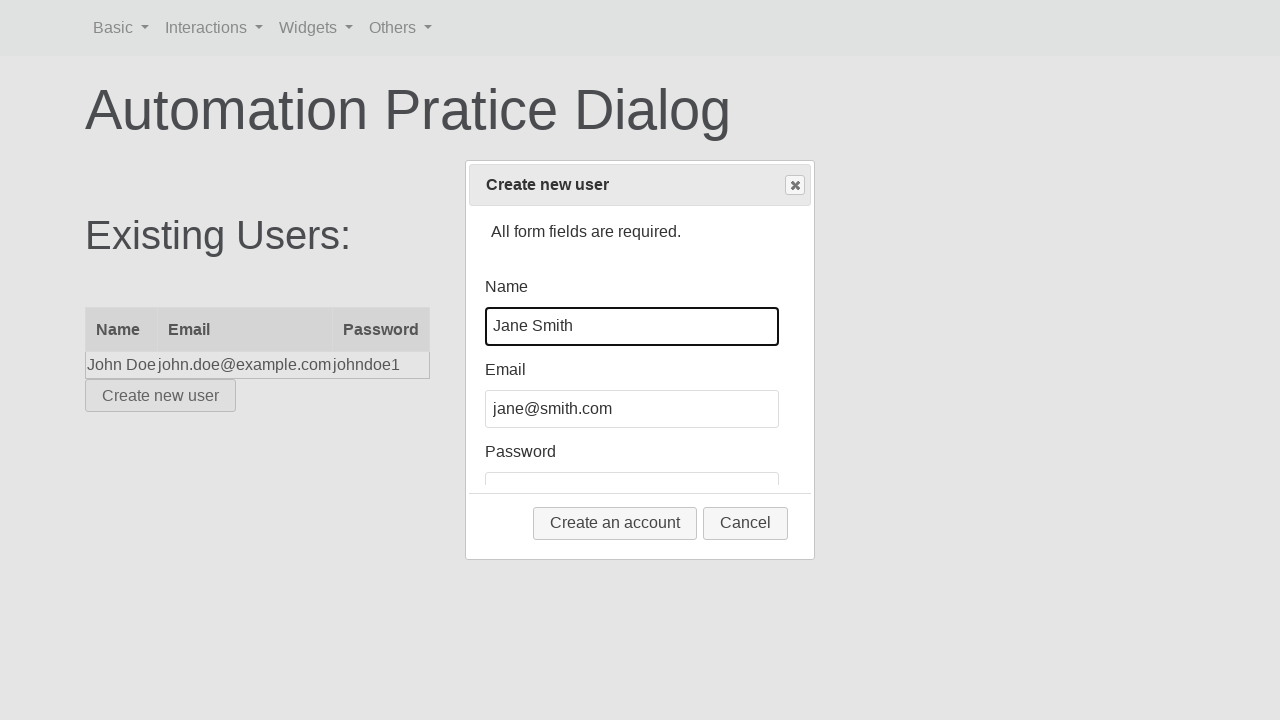

Filled name field with 'John Smith' on #name
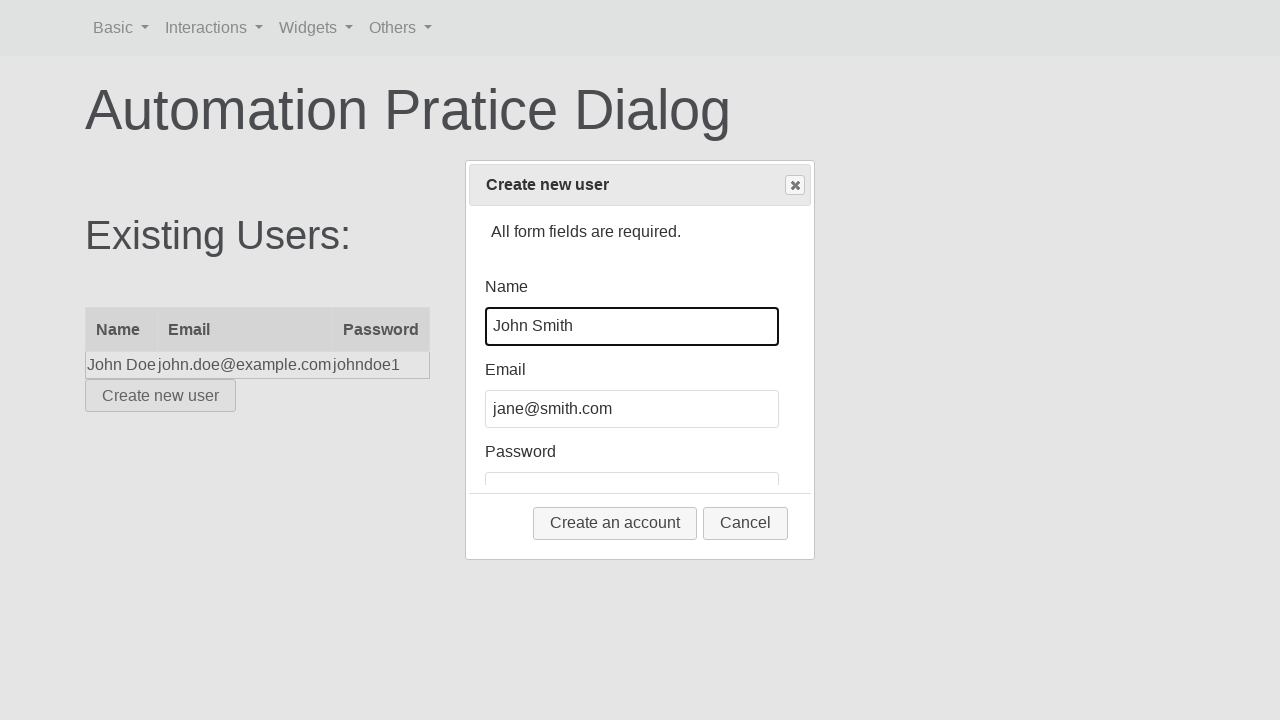

Filled email field with 'john@smith.com' on #email
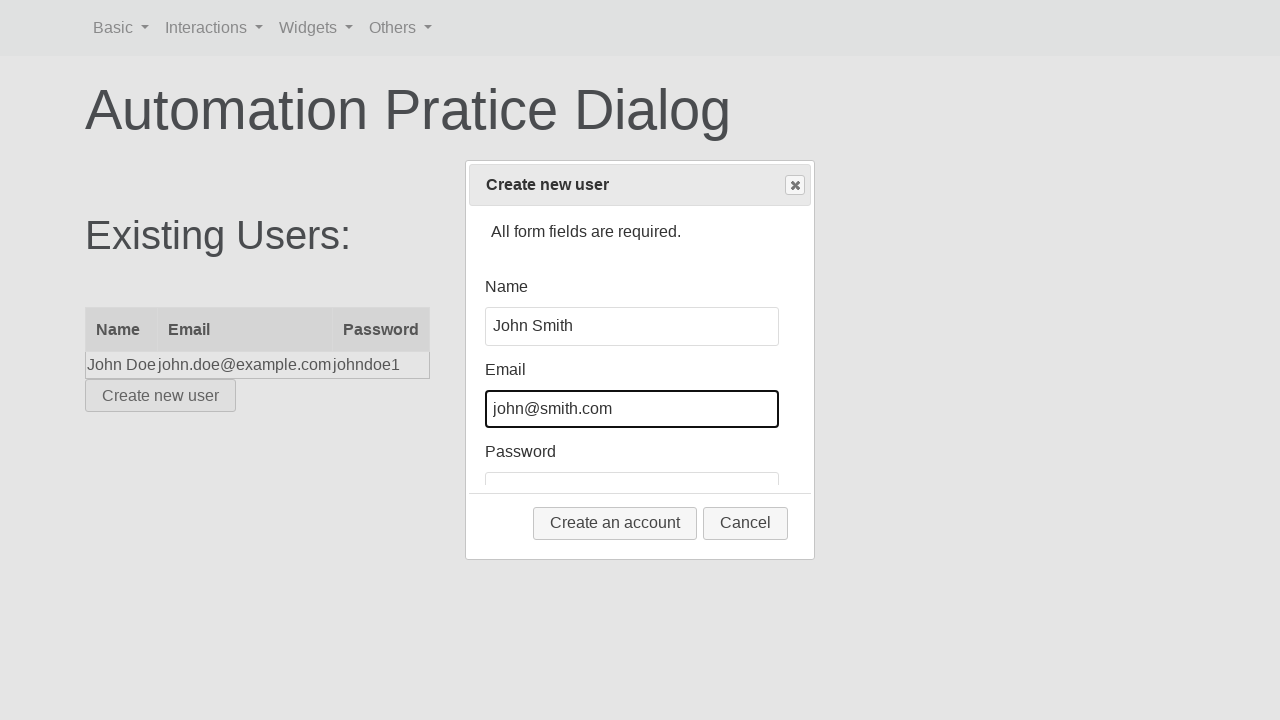

Filled password field with 'secretpass123' on #password
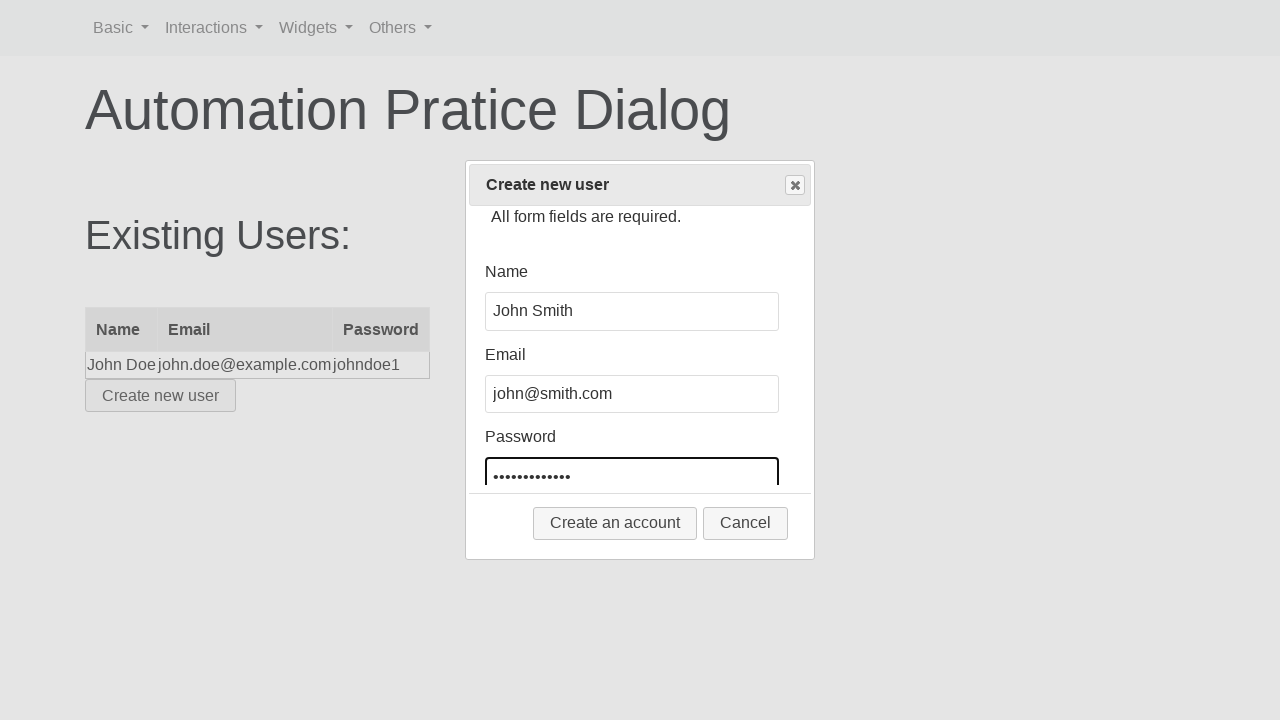

Clicked 'Create an account' button to submit form at (615, 523) on button:has-text('Create an account')
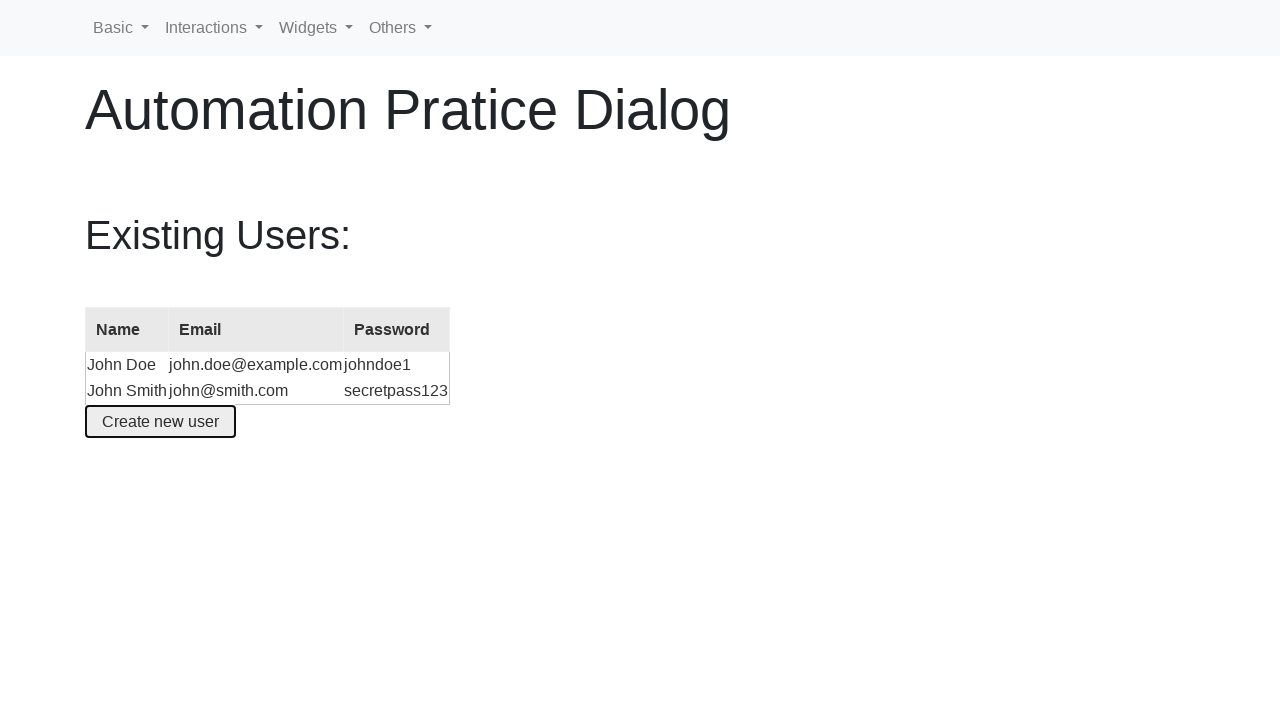

Modal closed and new user was added to the list
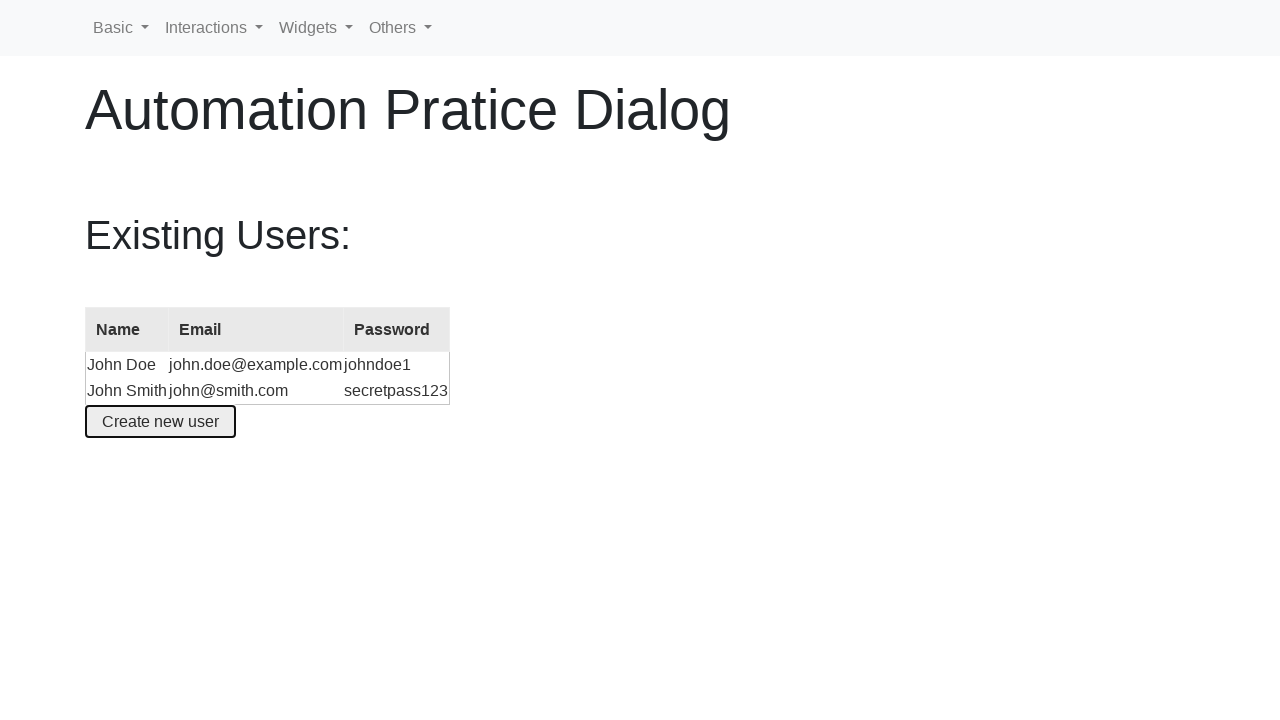

Verified 'John Smith' appears in the users table
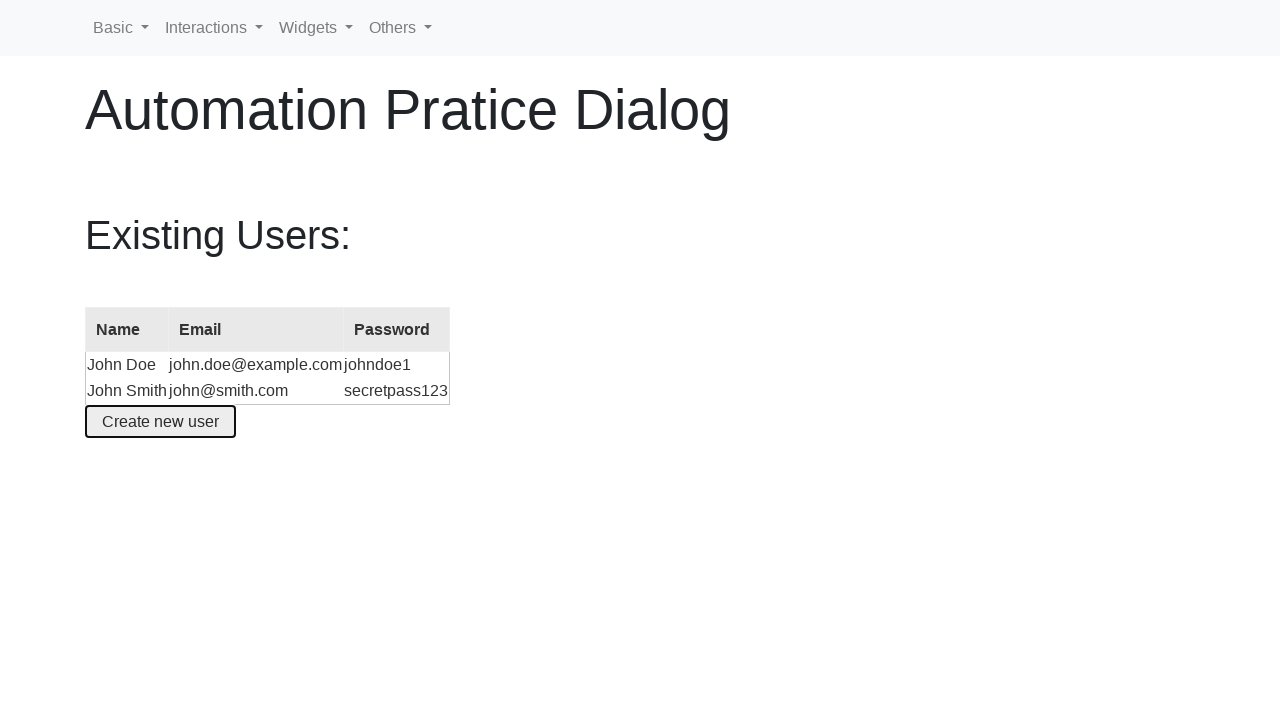

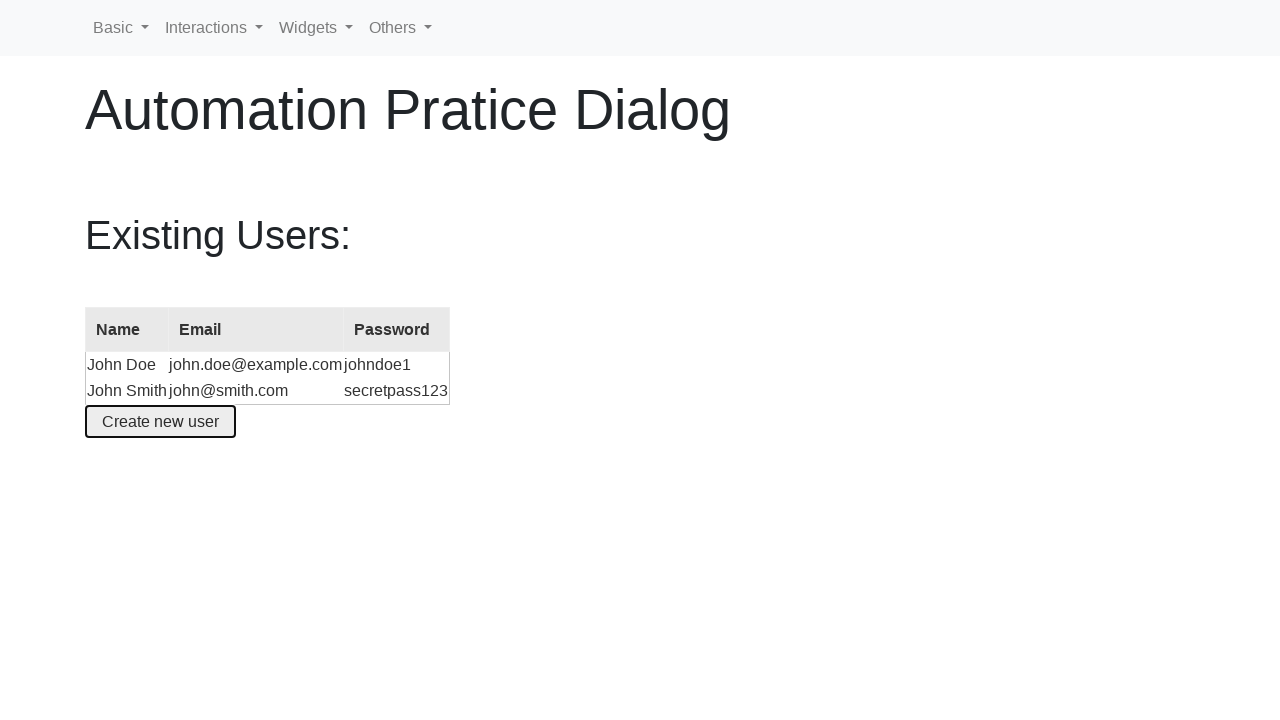